Navigates to Flipkart homepage and verifies the page title is accessible

Starting URL: https://www.flipkart.com

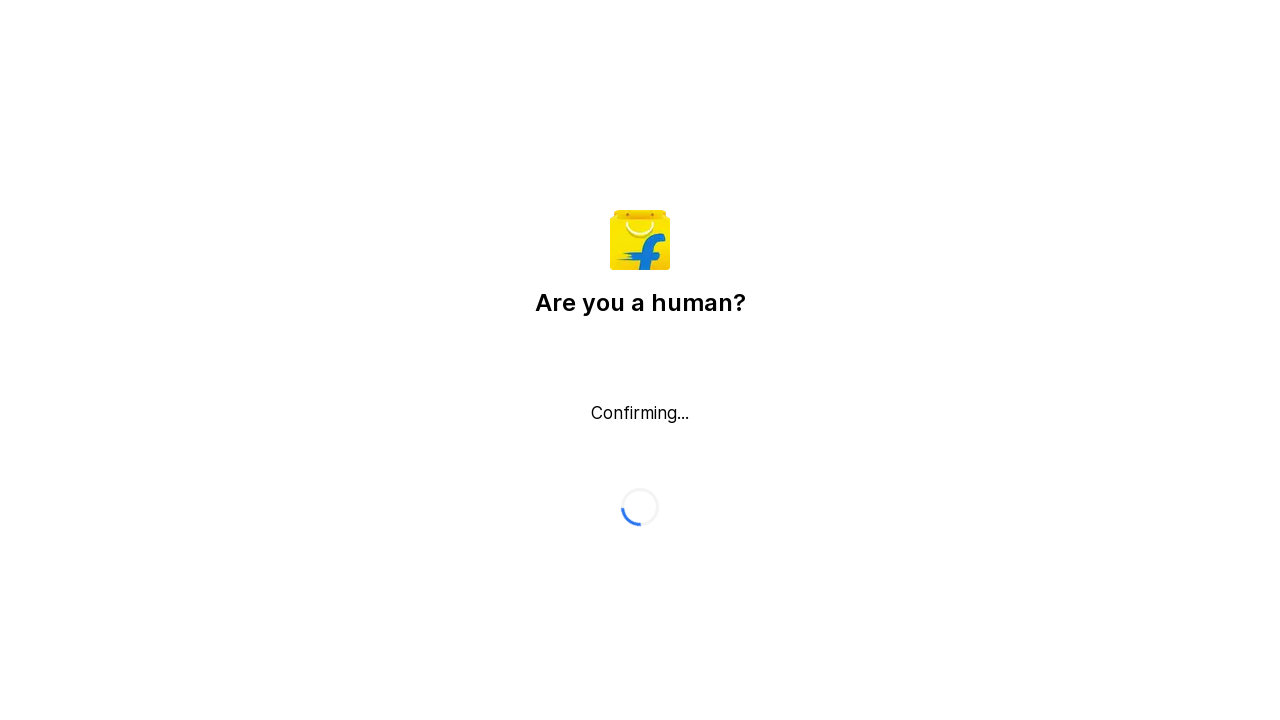

Waited for page to reach domcontentloaded state
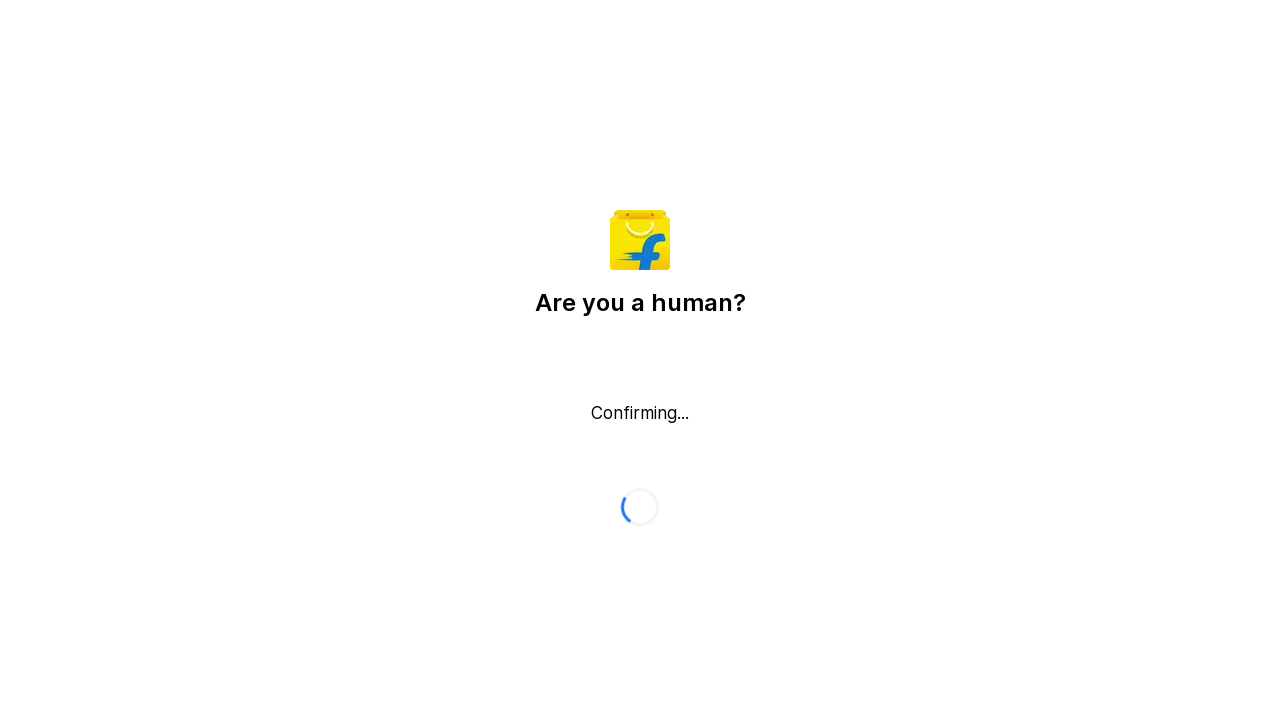

Retrieved page title: 'Flipkart reCAPTCHA'
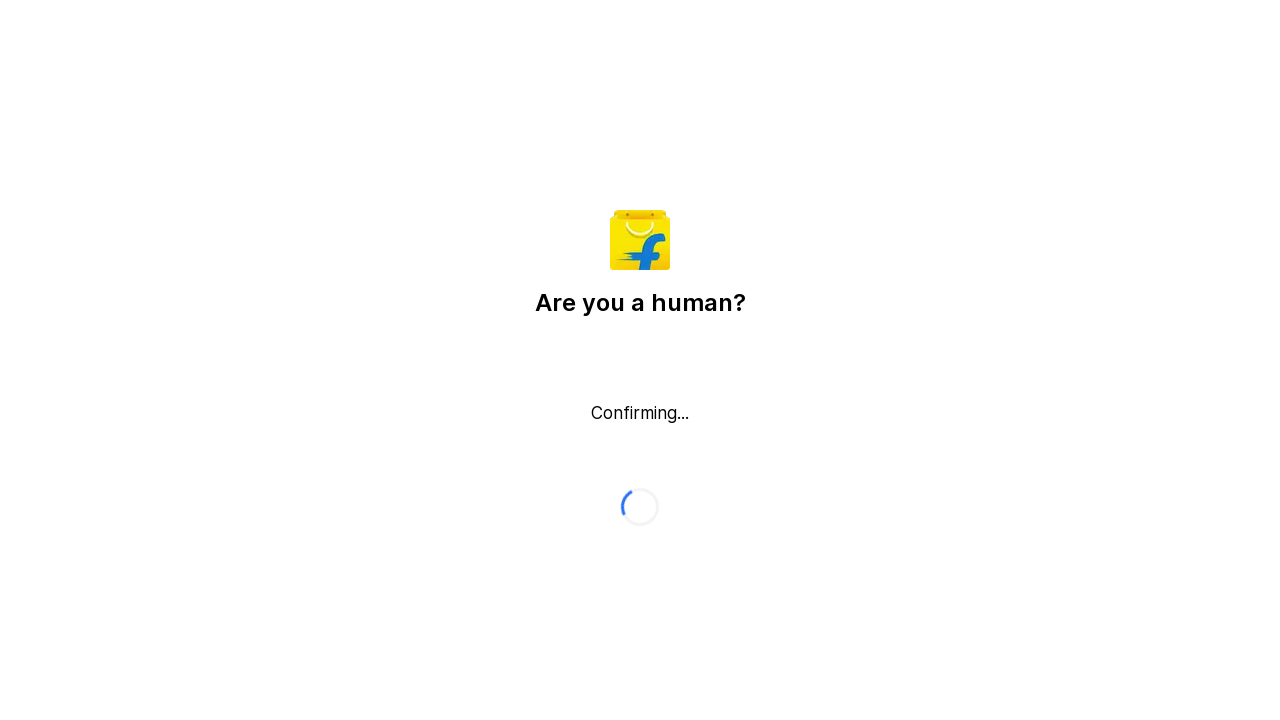

Verified page title is not None and has length greater than 0
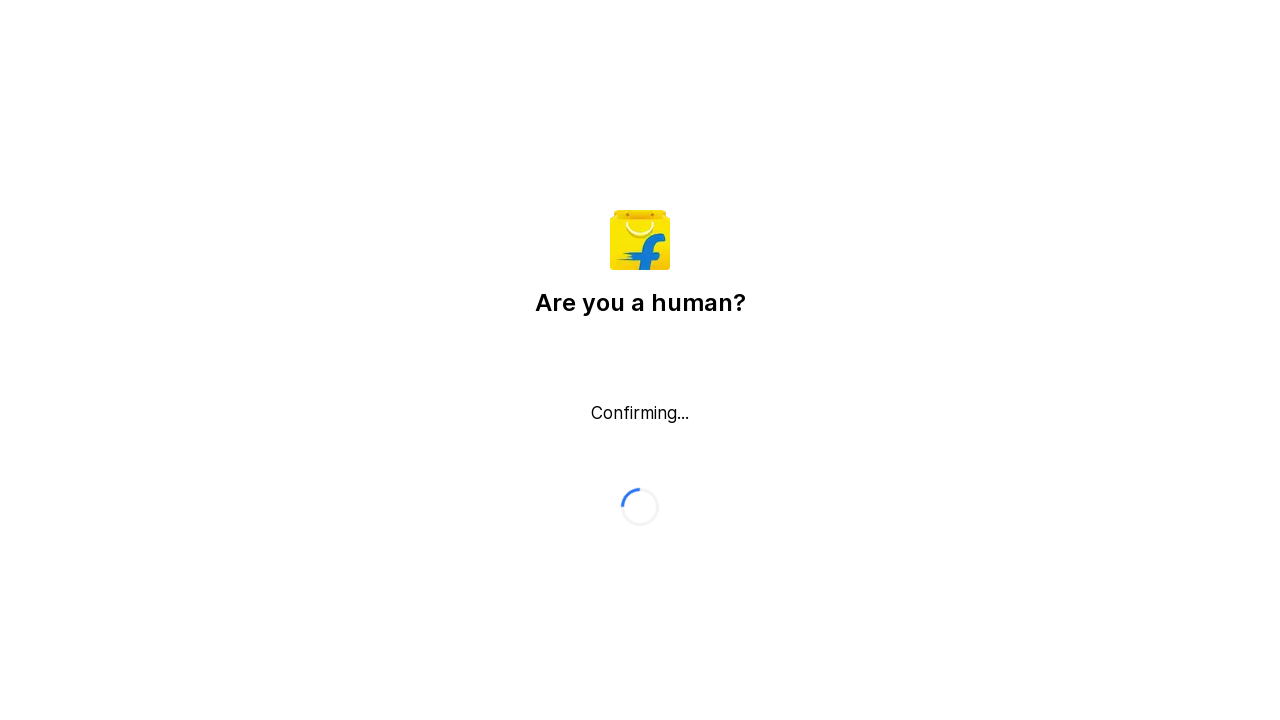

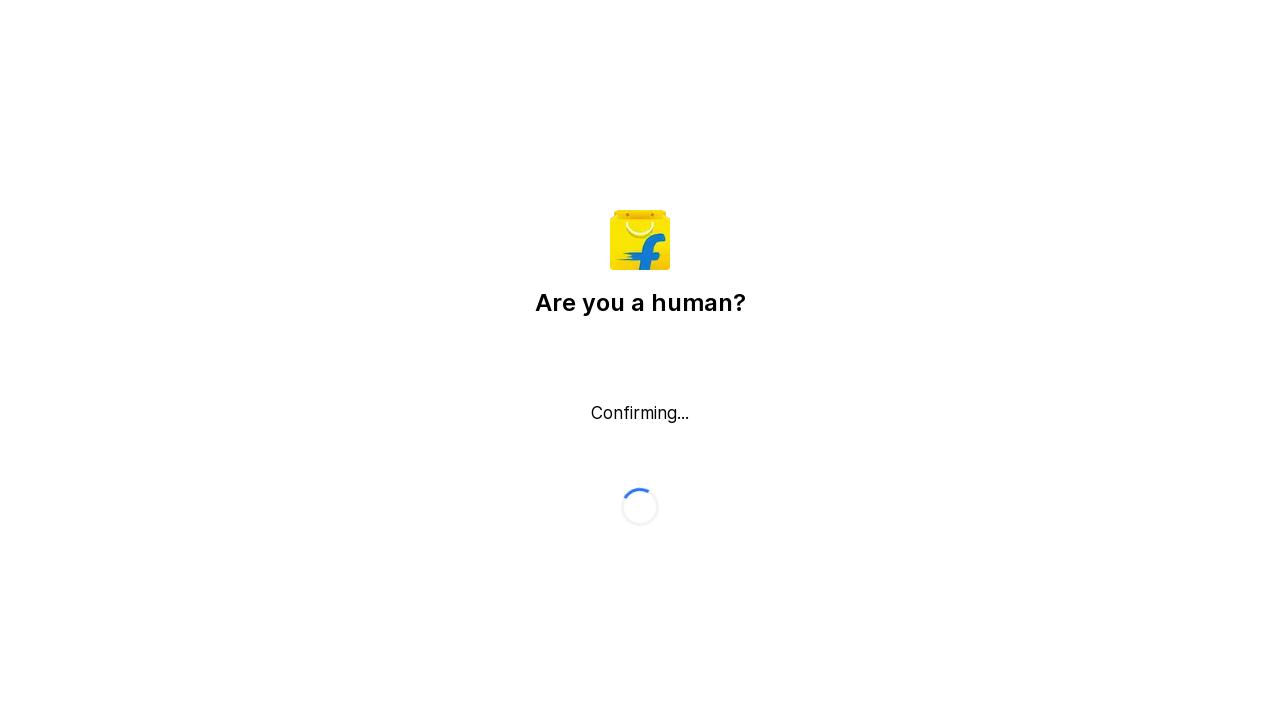